Navigates to OrangeHRM demo site and verifies the page title equals "OrangeHRM" and the URL matches the expected value.

Starting URL: https://opensource-demo.orangehrmlive.com/

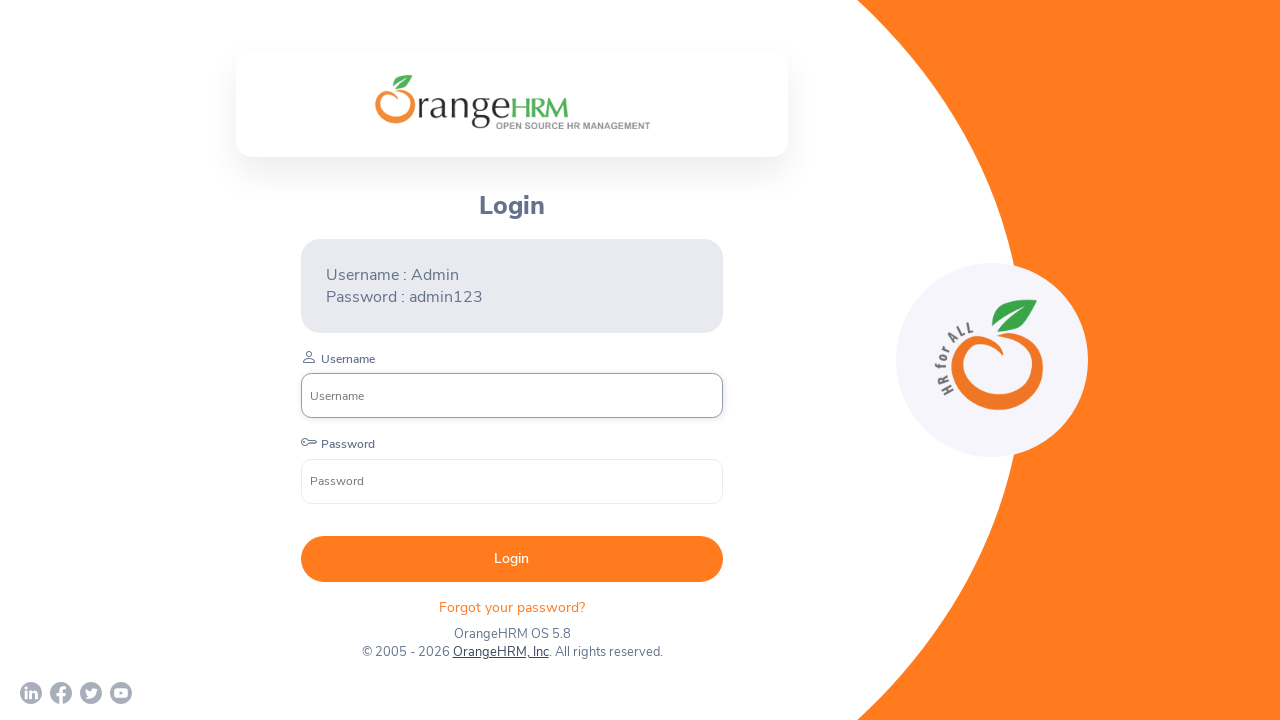

Set viewport size to 1920x1080
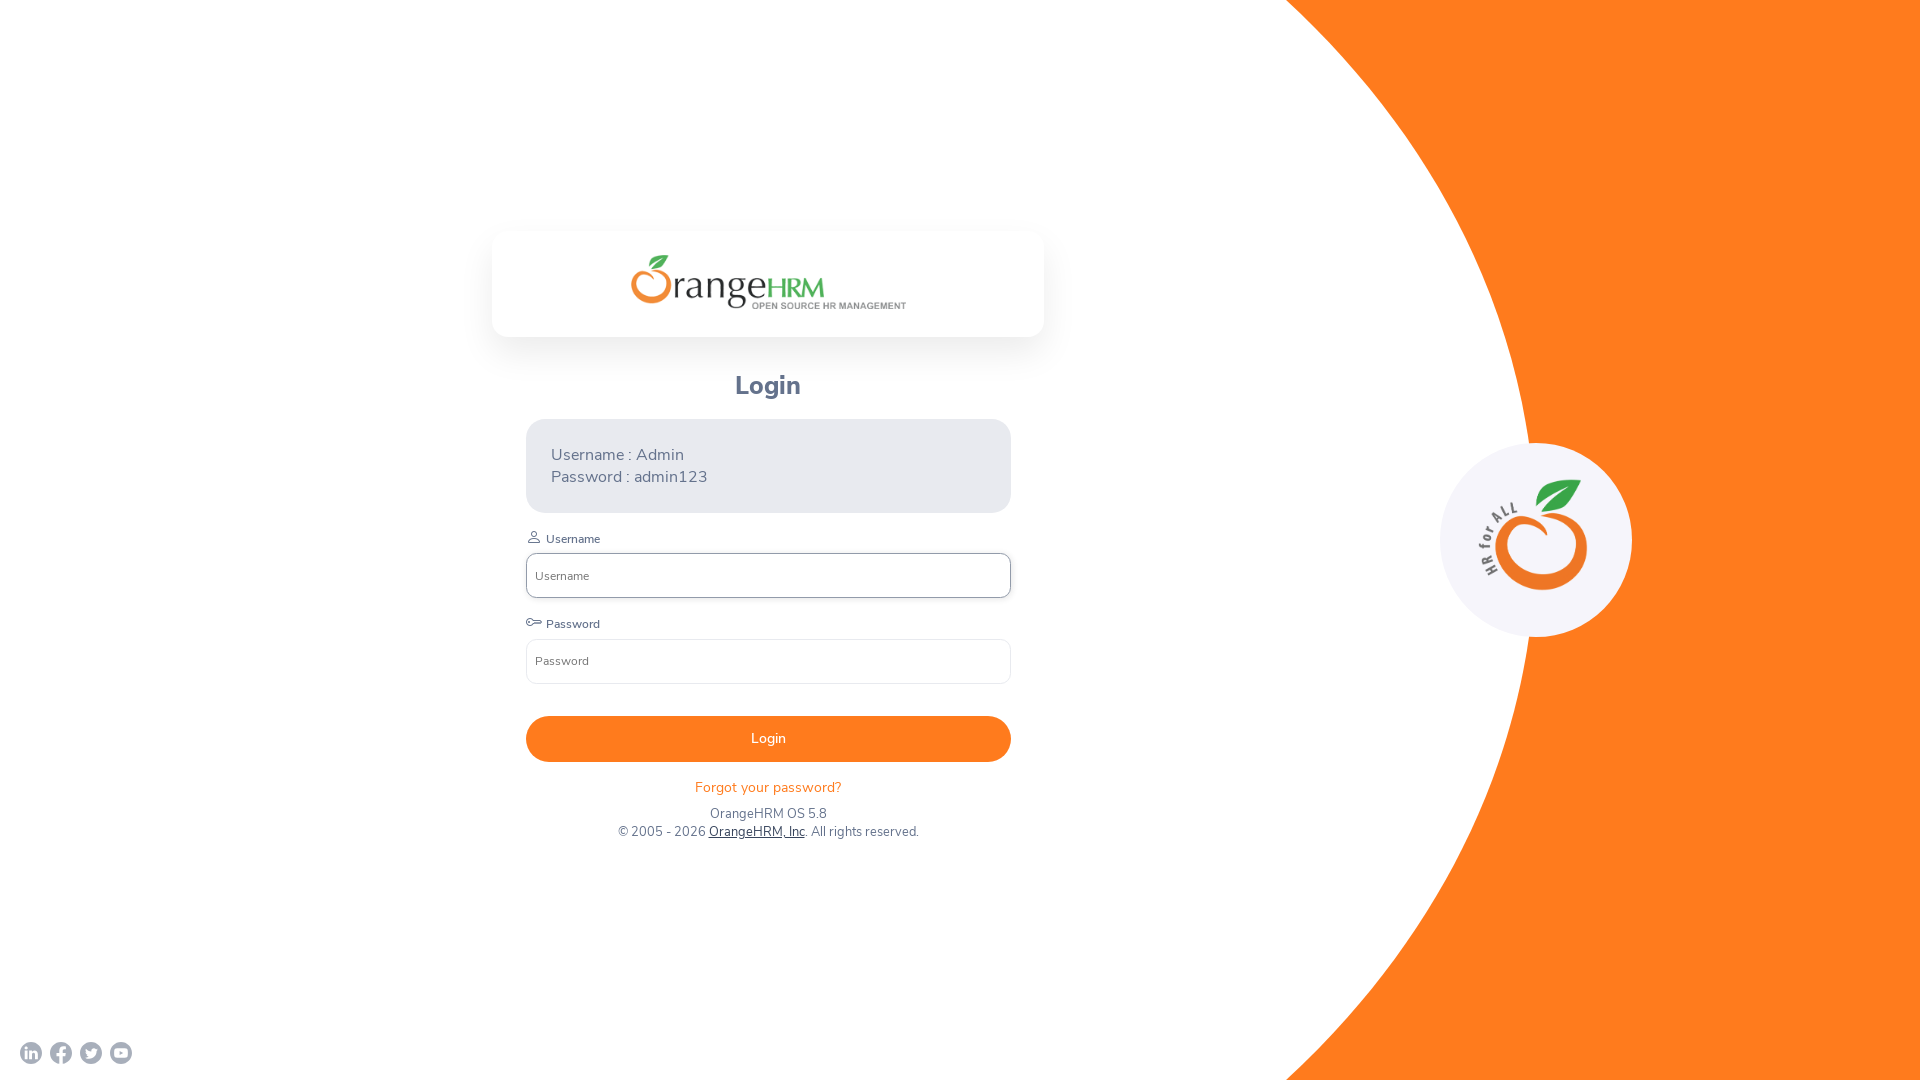

Waited for page to load (domcontentloaded)
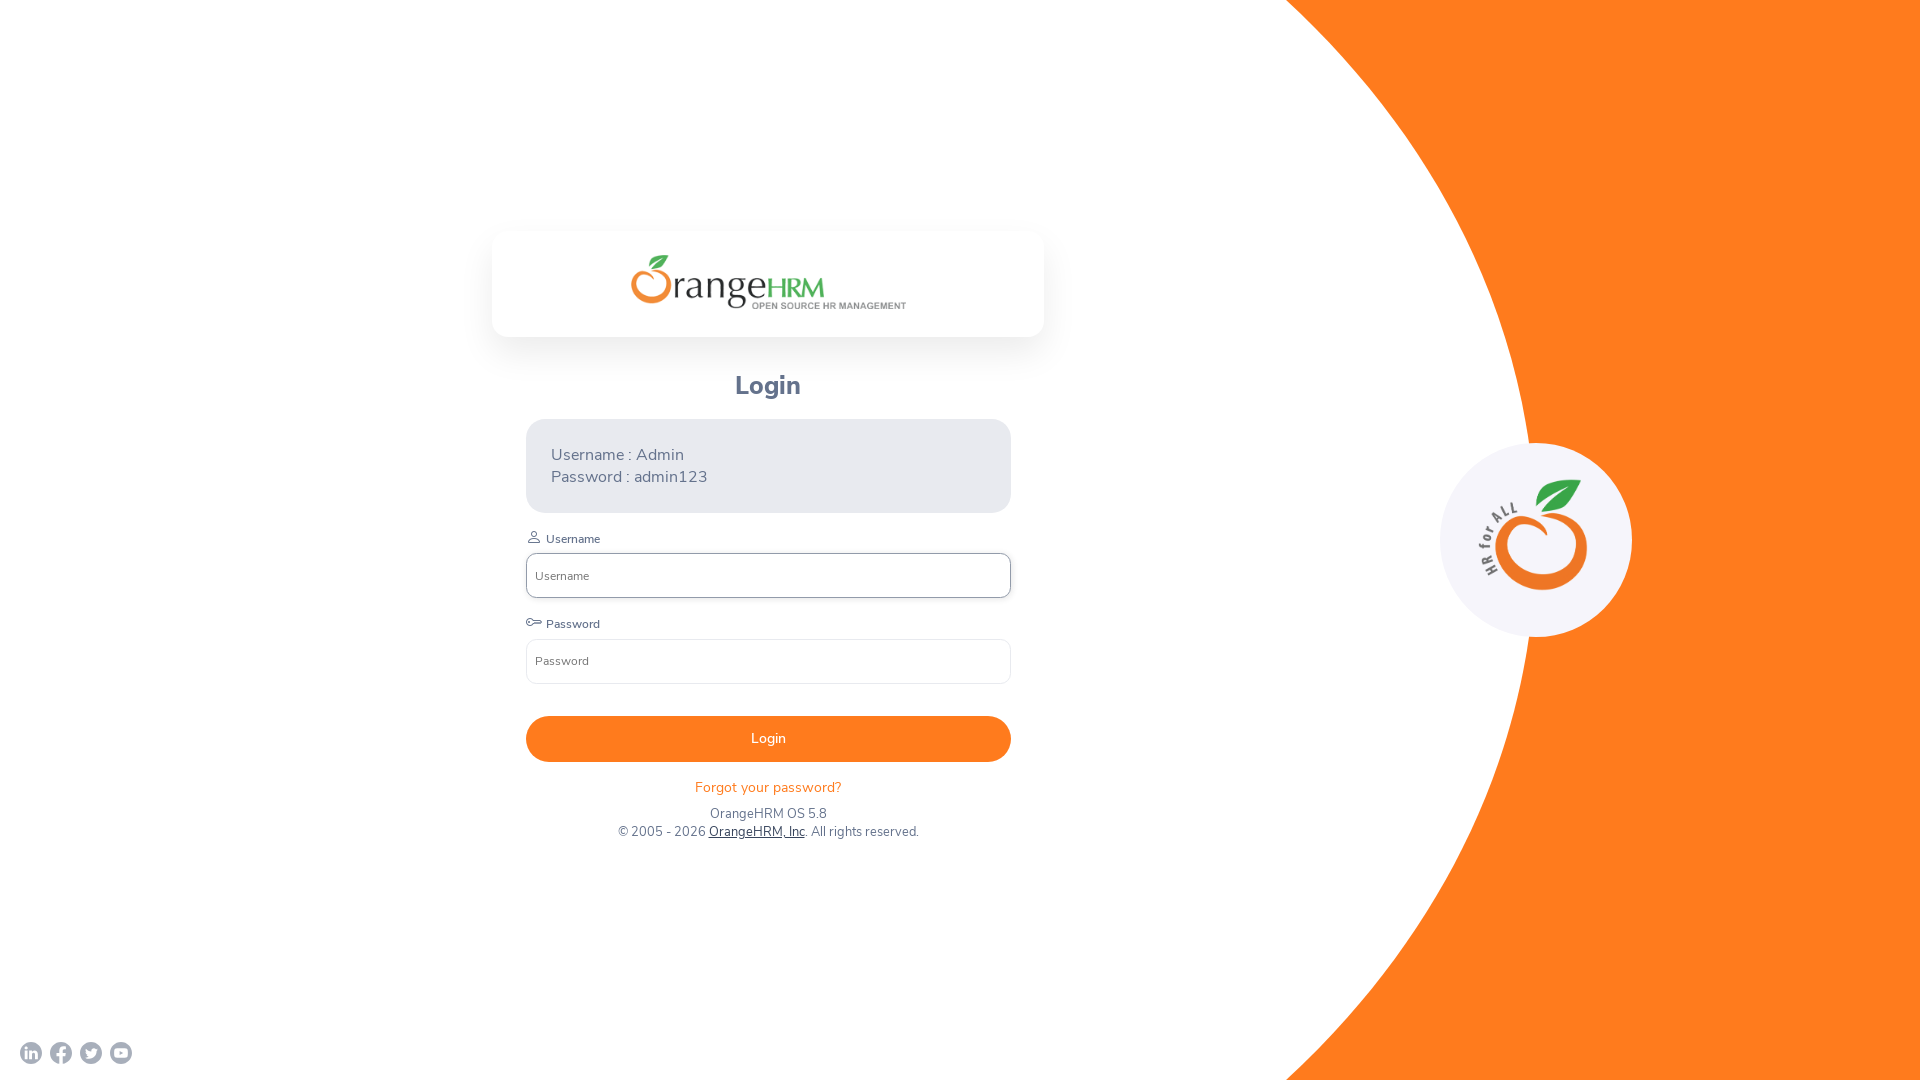

Retrieved page title: OrangeHRM
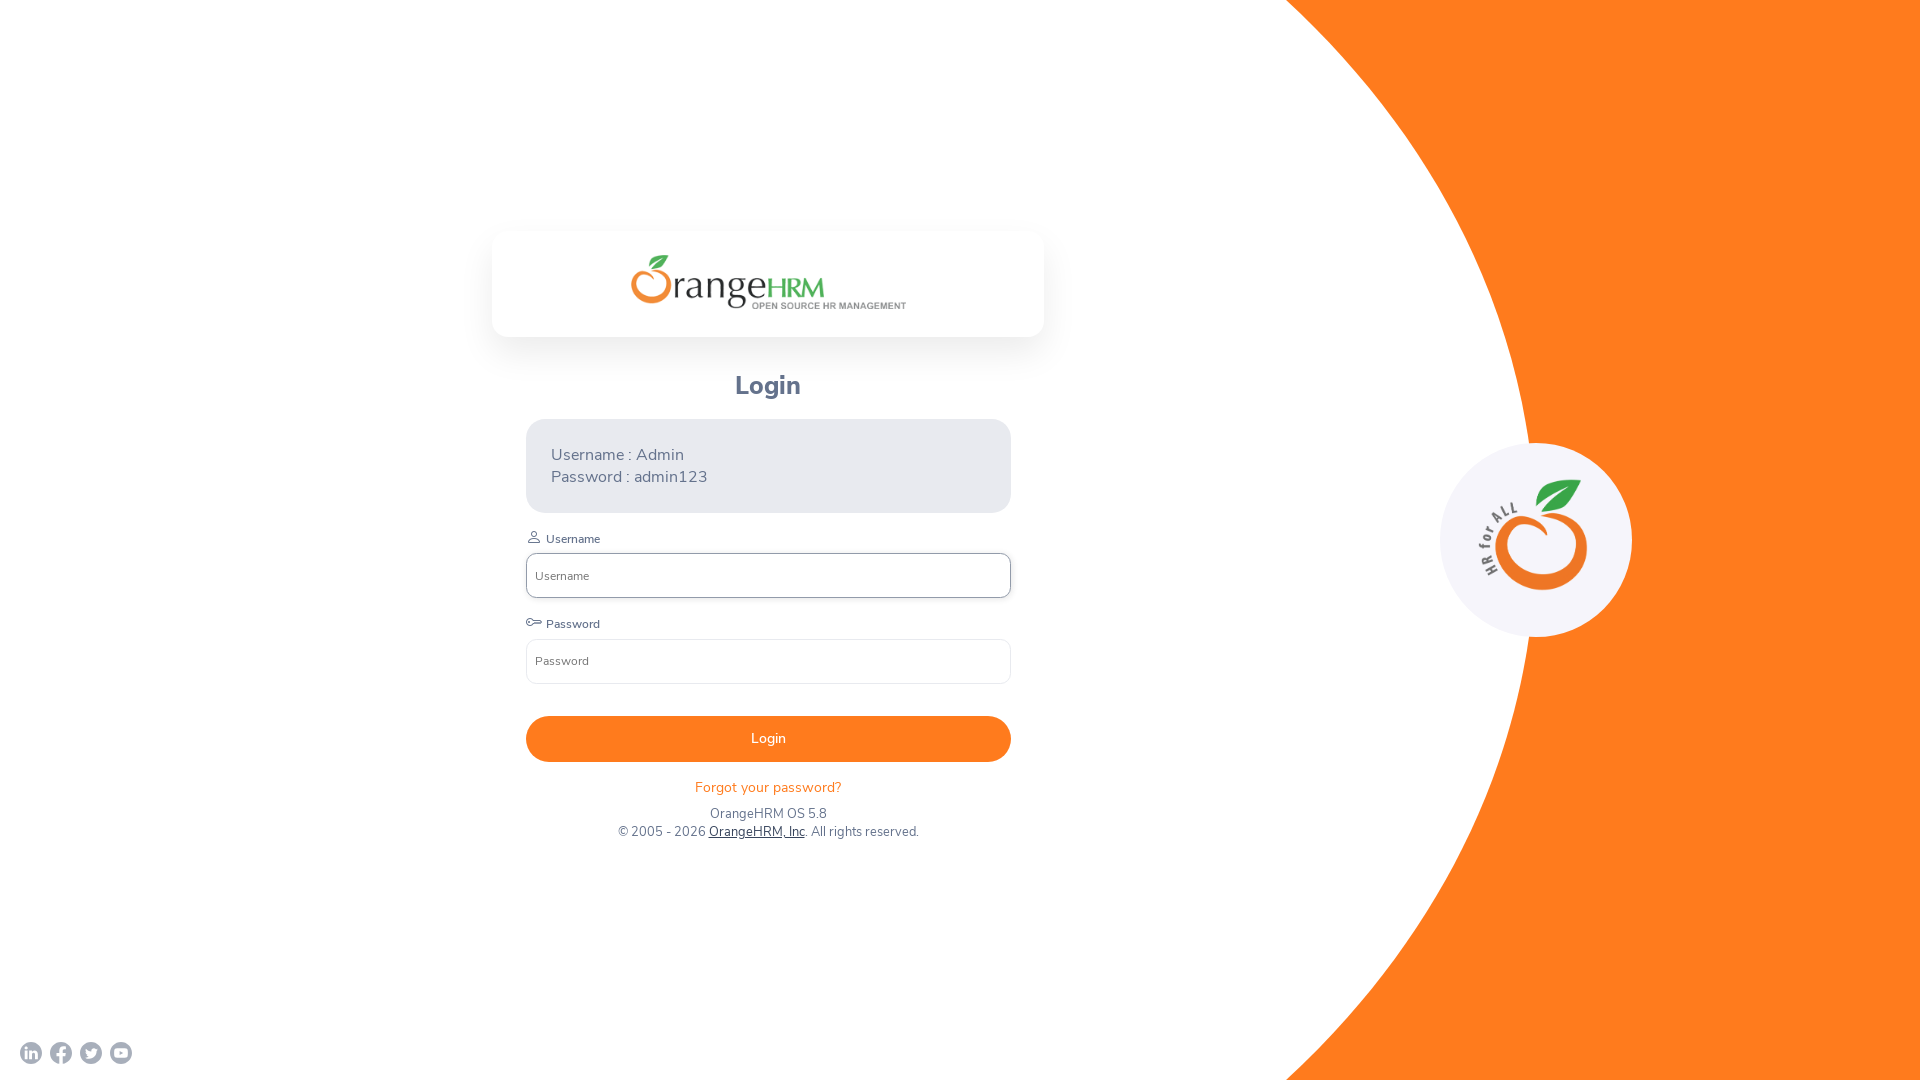

Page title verification passed - title is 'OrangeHRM'
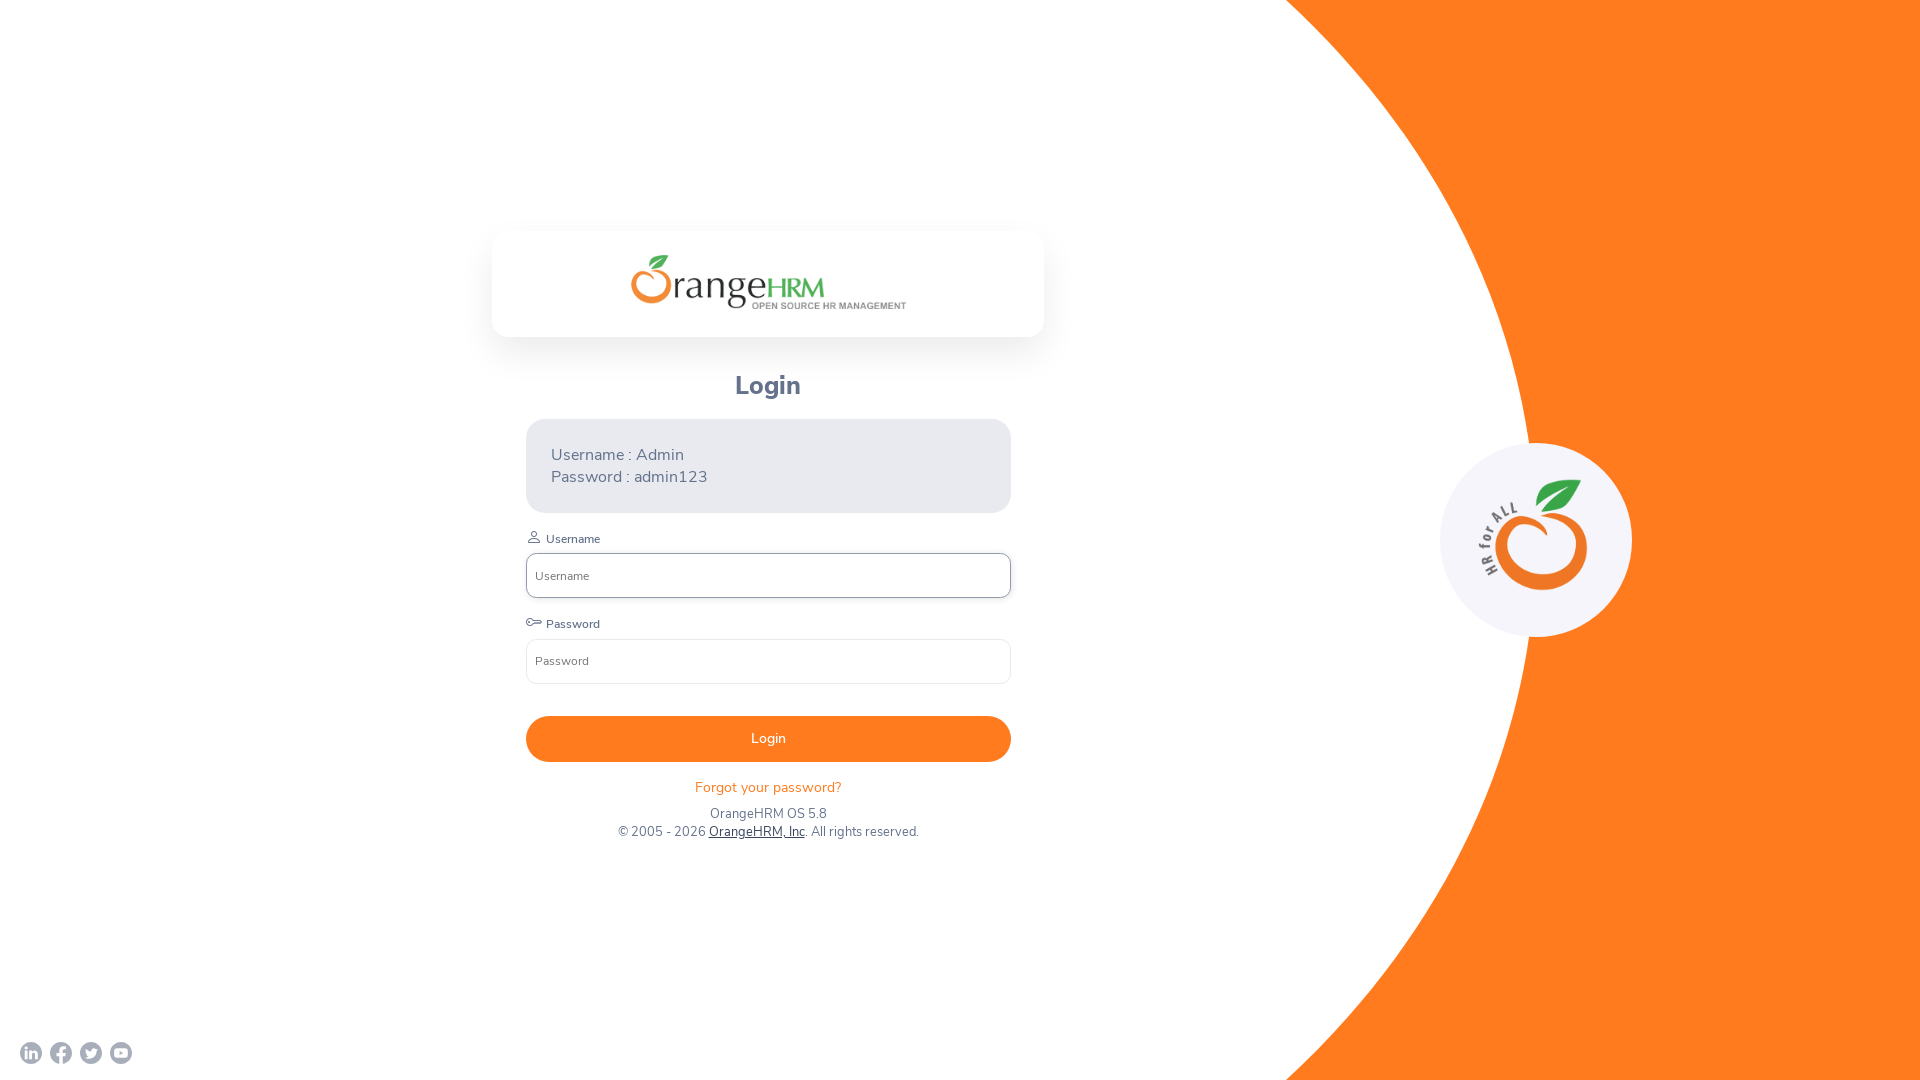

Retrieved current URL: https://opensource-demo.orangehrmlive.com/web/index.php/auth/login
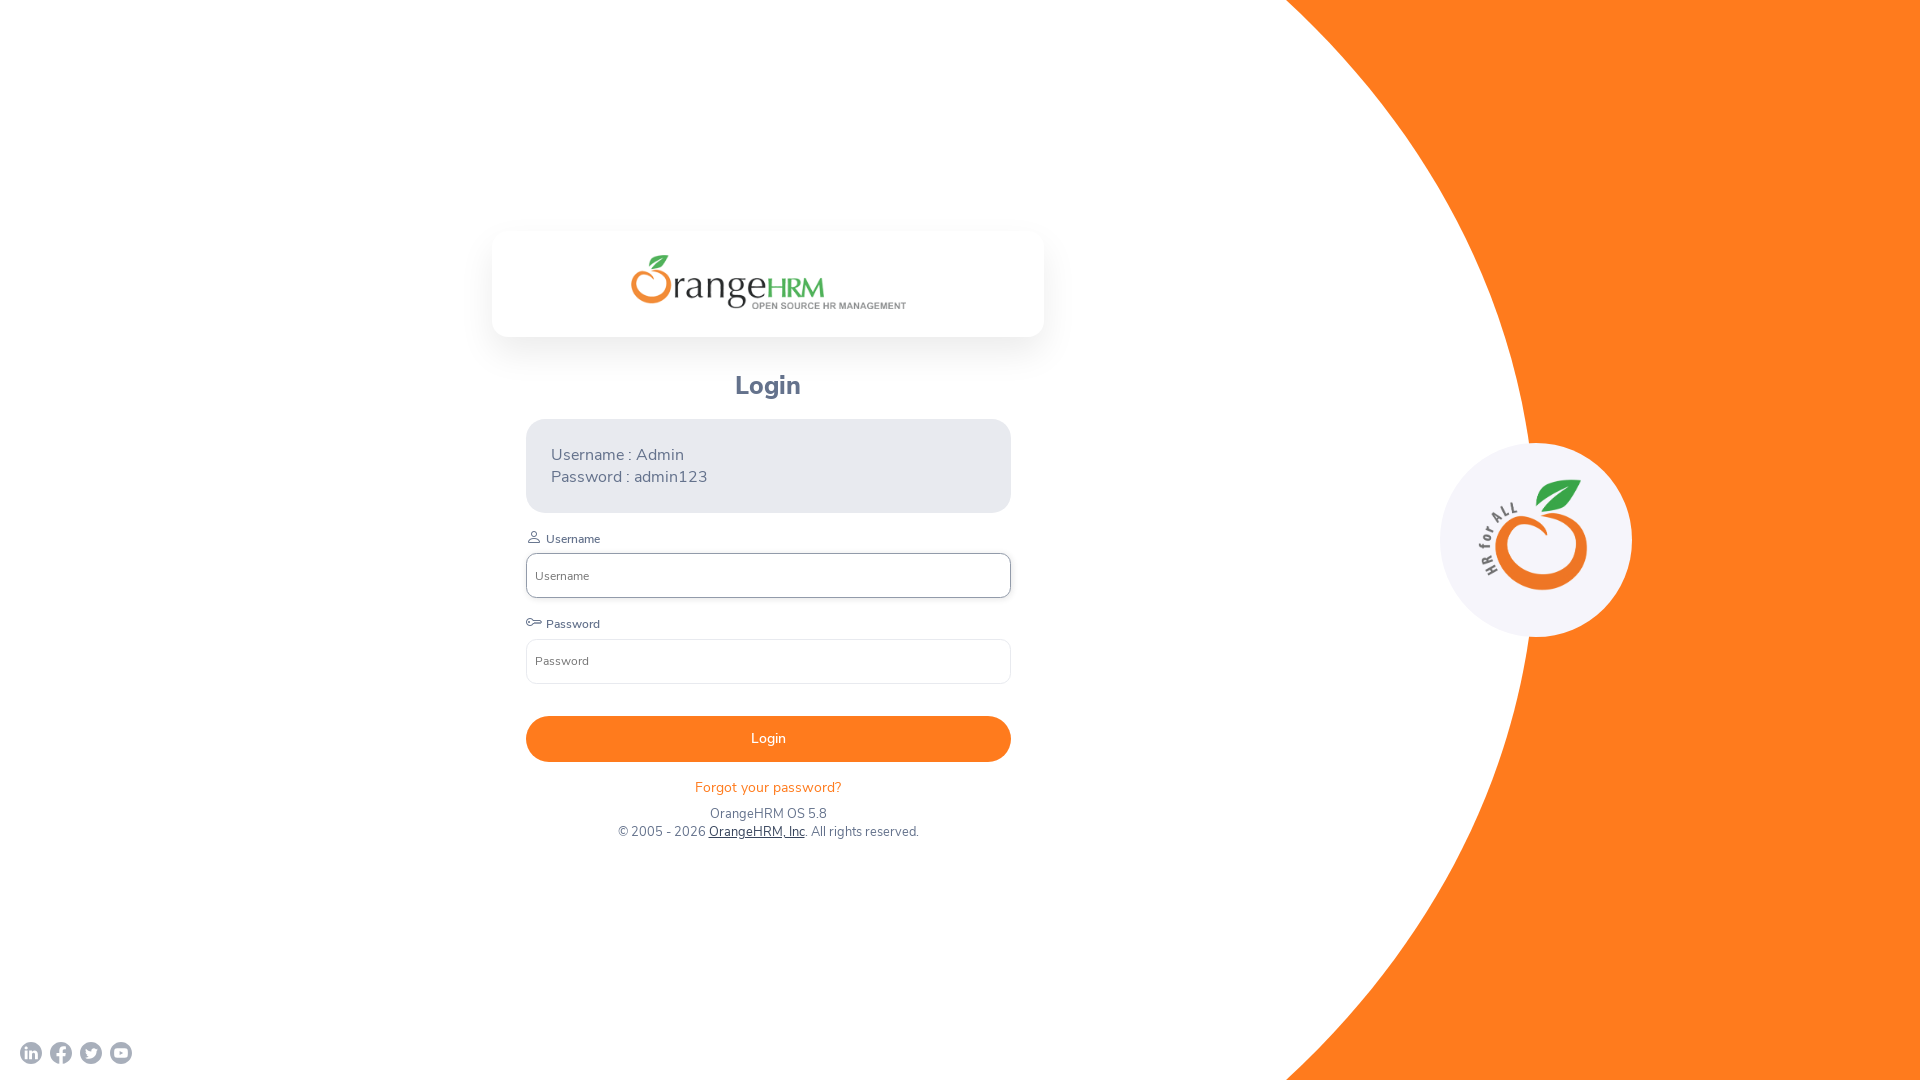

Printed URL to console
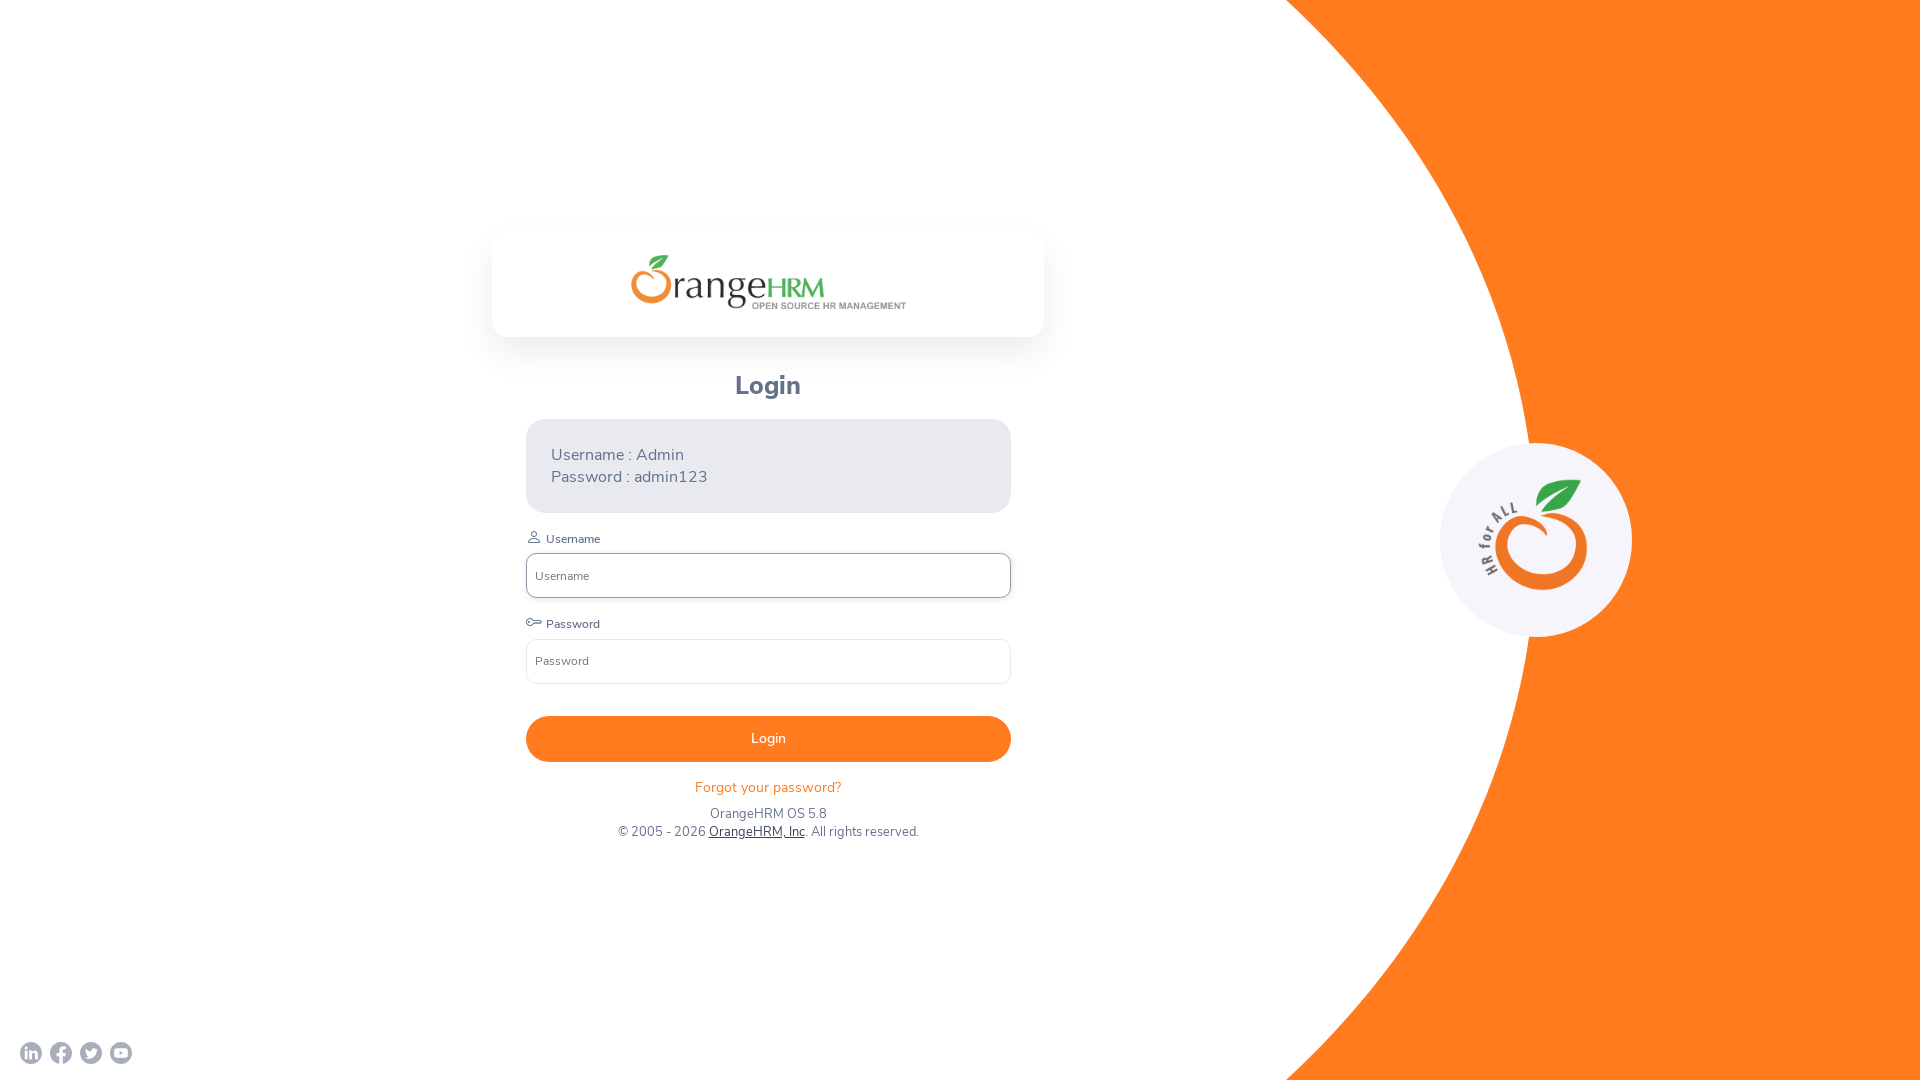

URL verification failed - expected 'https://opensource-demo.orangehrmlive.com/' but got 'https://opensource-demo.orangehrmlive.com/web/index.php/auth/login'
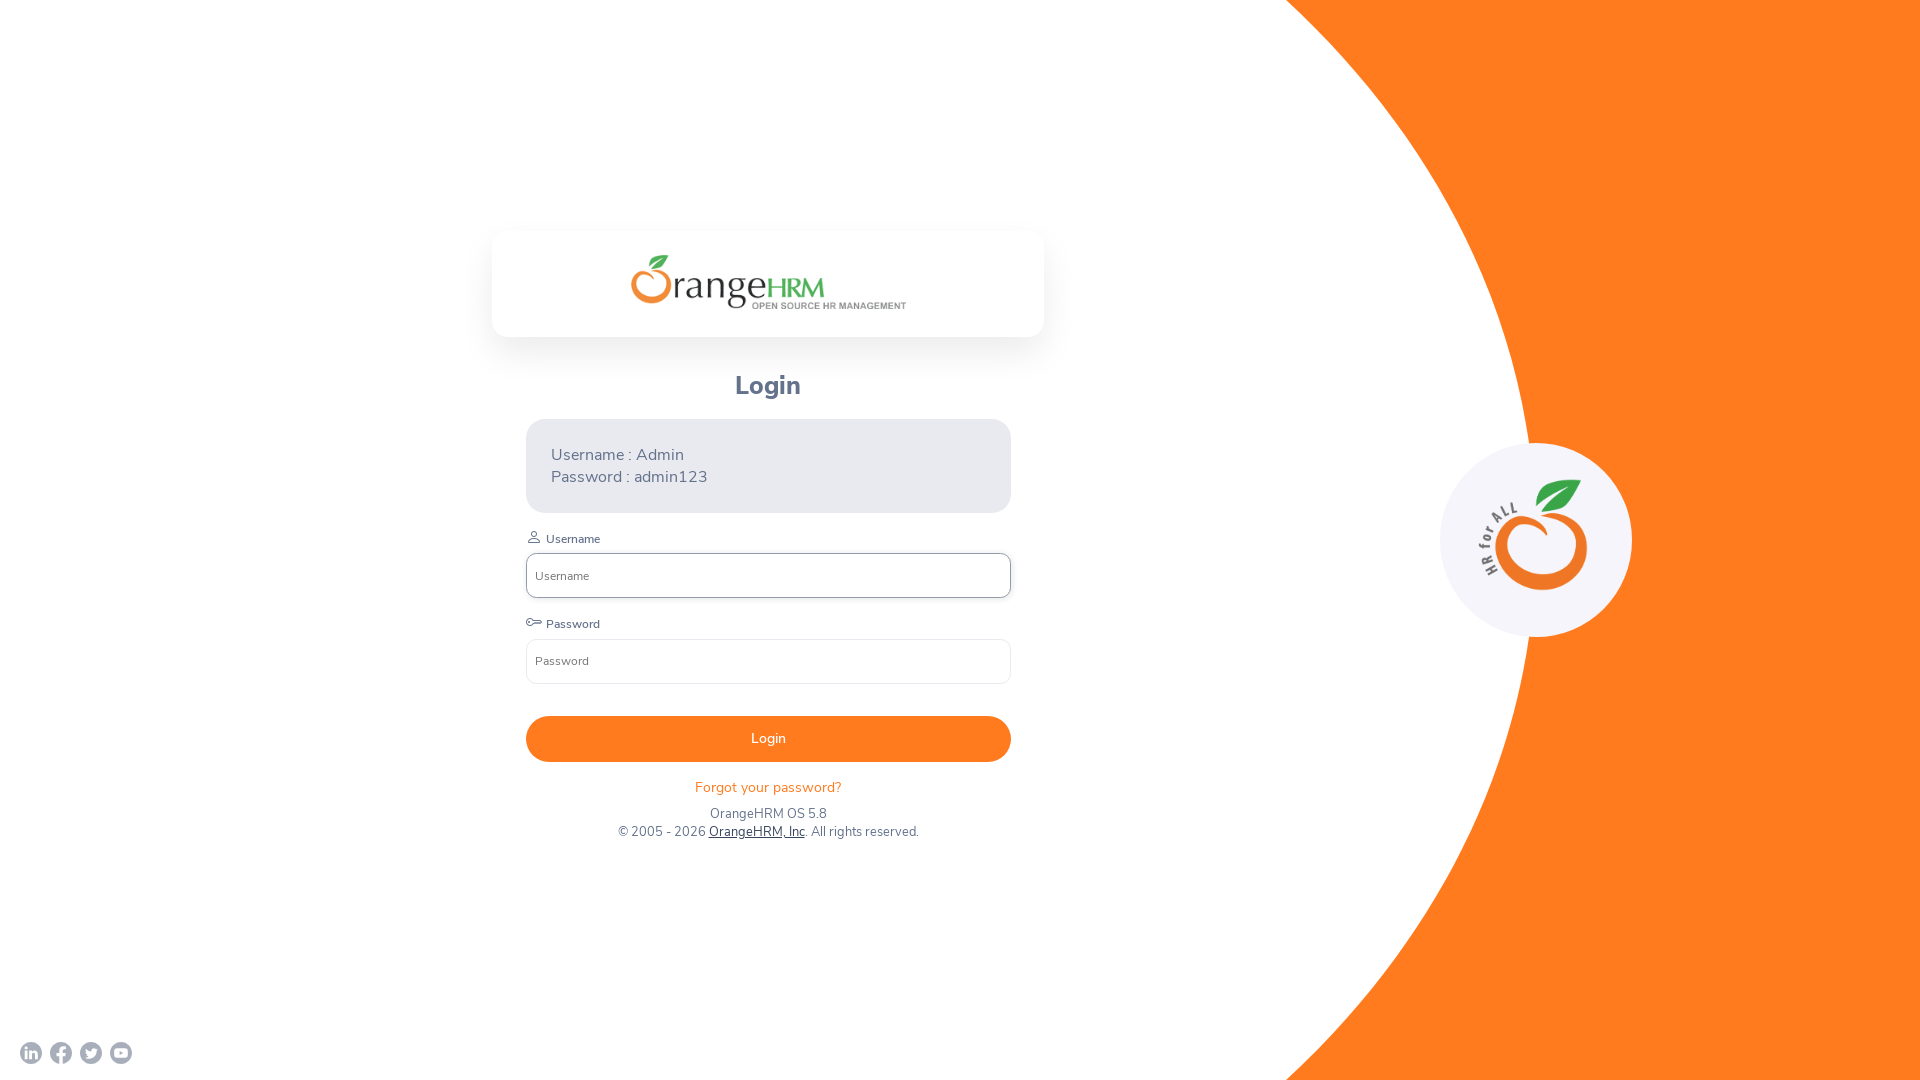

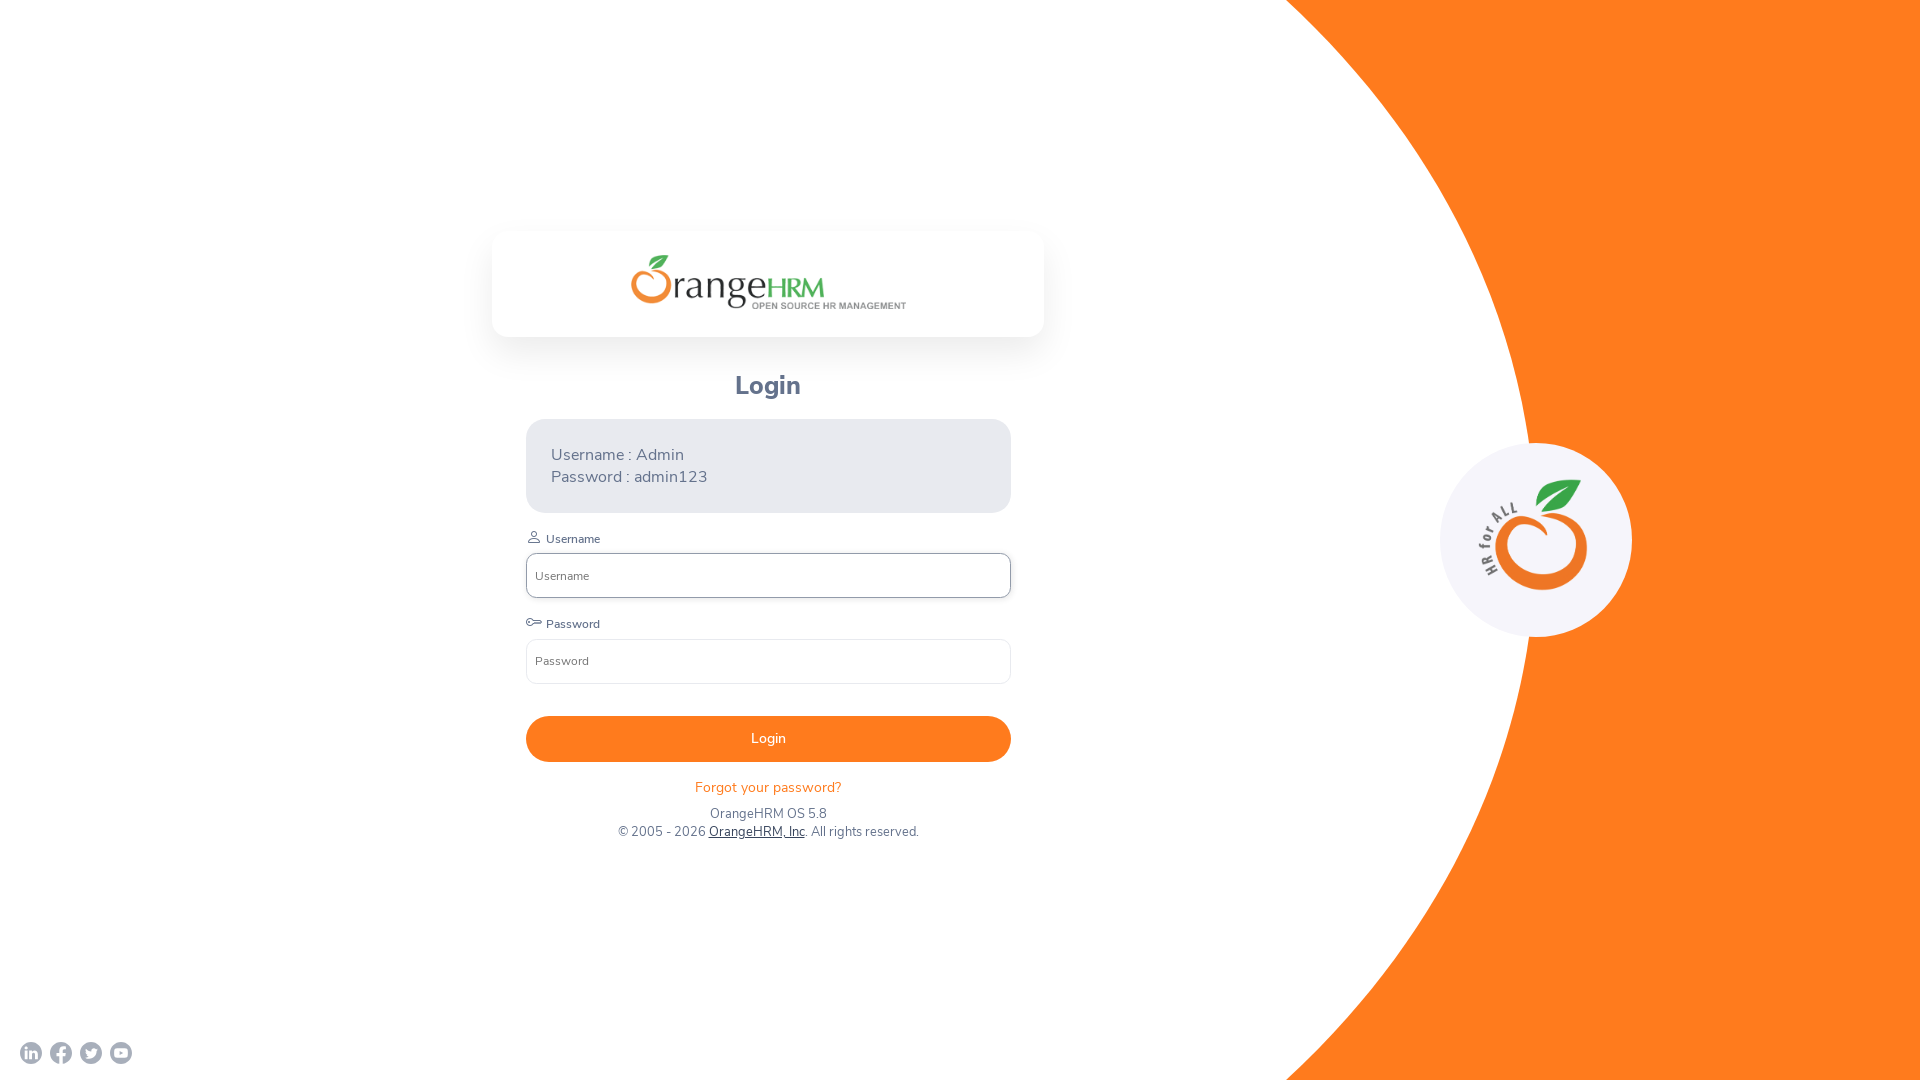